Tests the Selenium Dev website by performing click and hold actions on the Selenium IDE heading, then opens the search dialog and interacts with the search input field

Starting URL: https://www.selenium.dev/

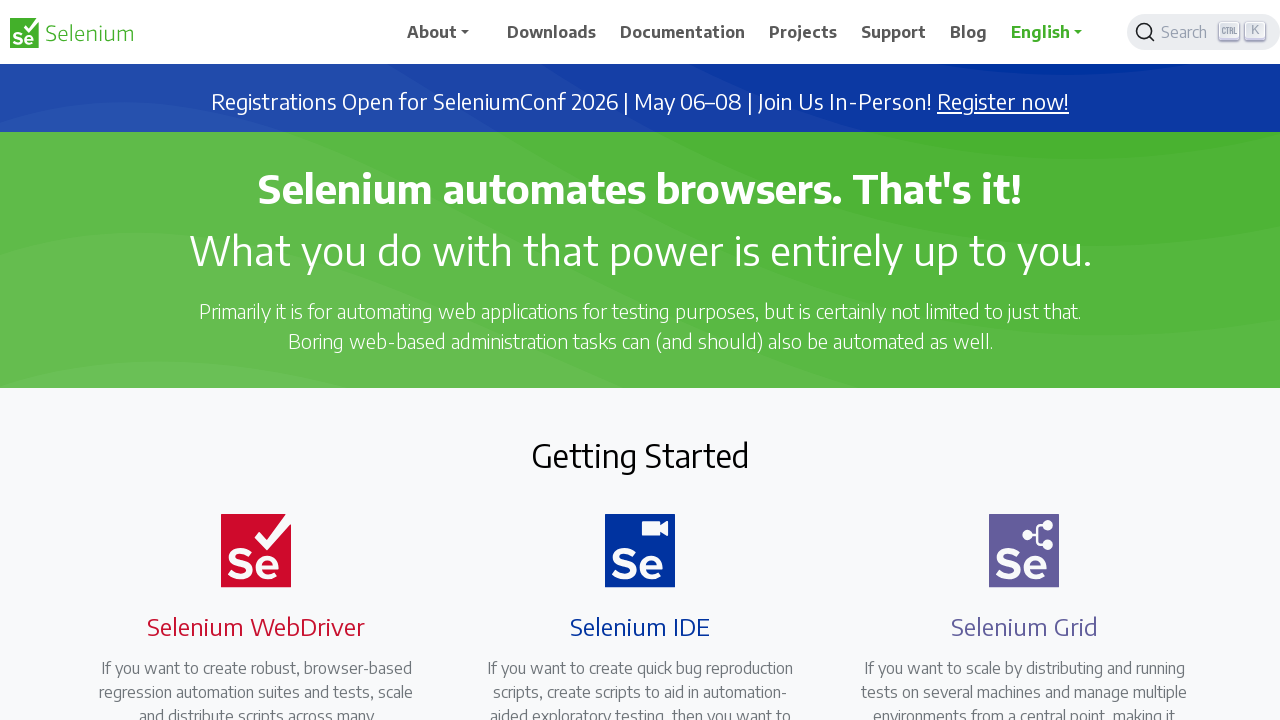

Located the Selenium IDE heading element
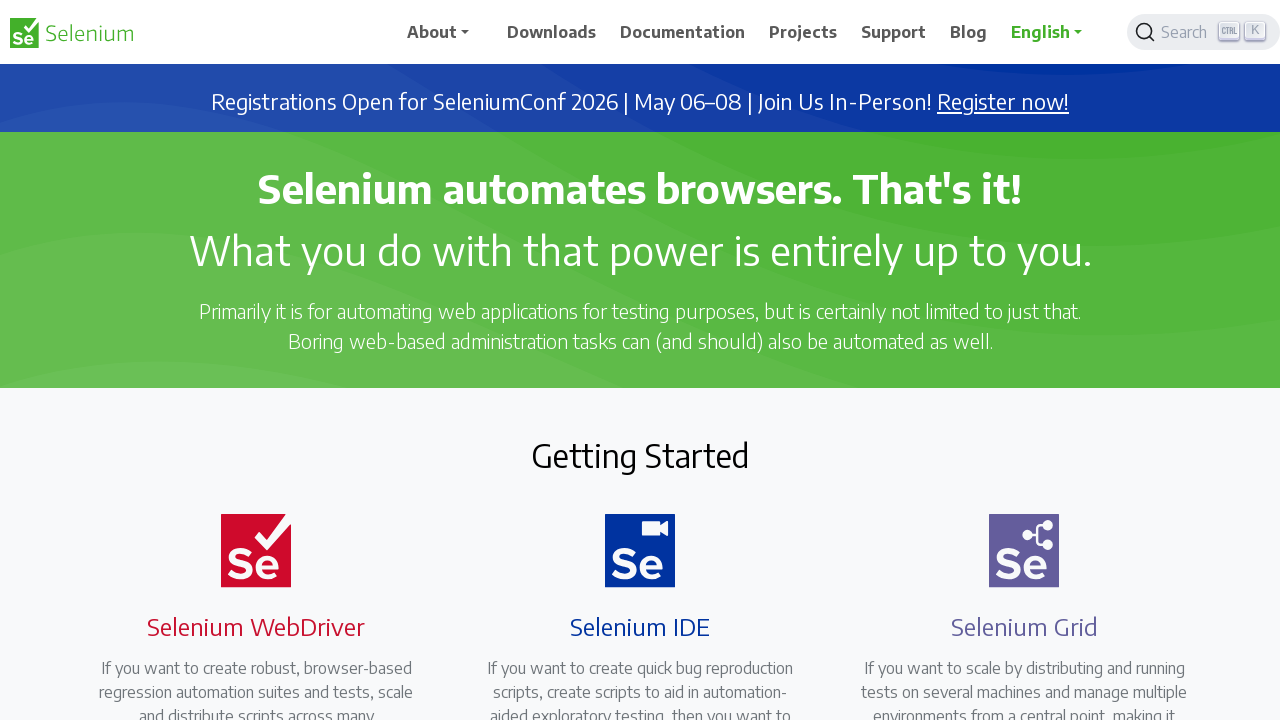

Clicked on Selenium IDE heading (iteration 1/3) at (640, 626) on xpath=//h4[.='Selenium IDE']
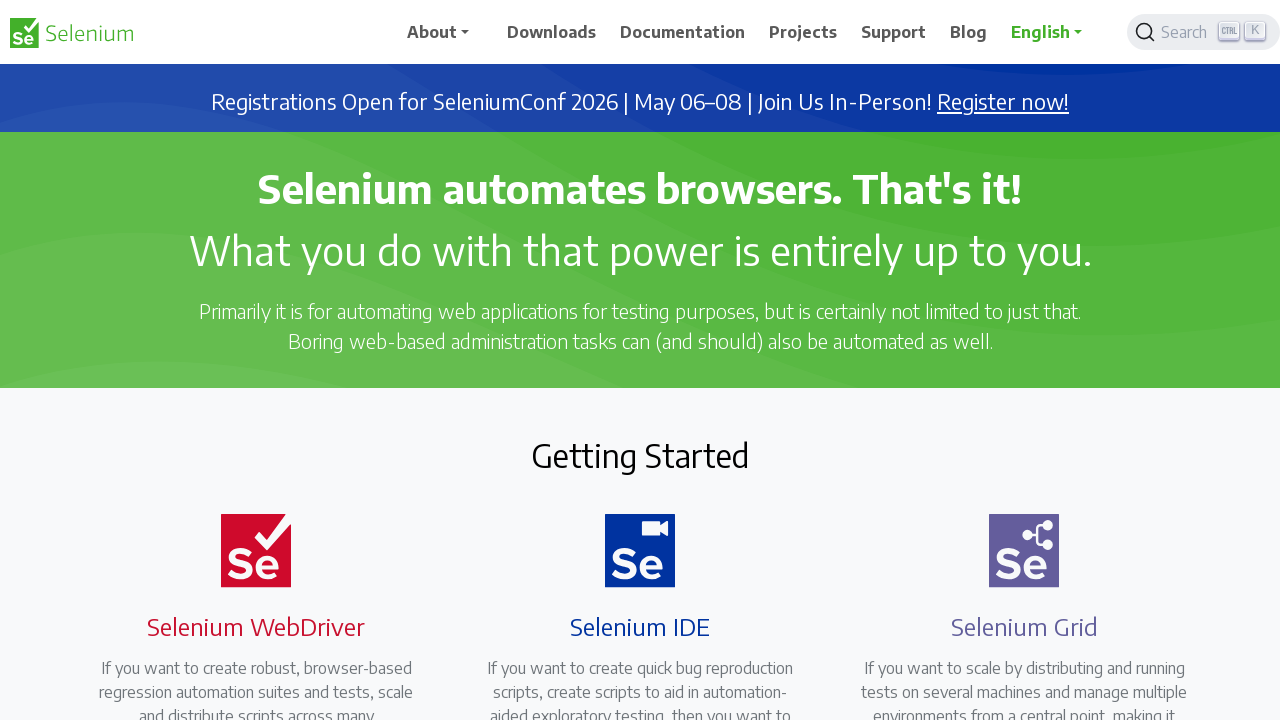

Waited 500ms after clicking Selenium IDE heading
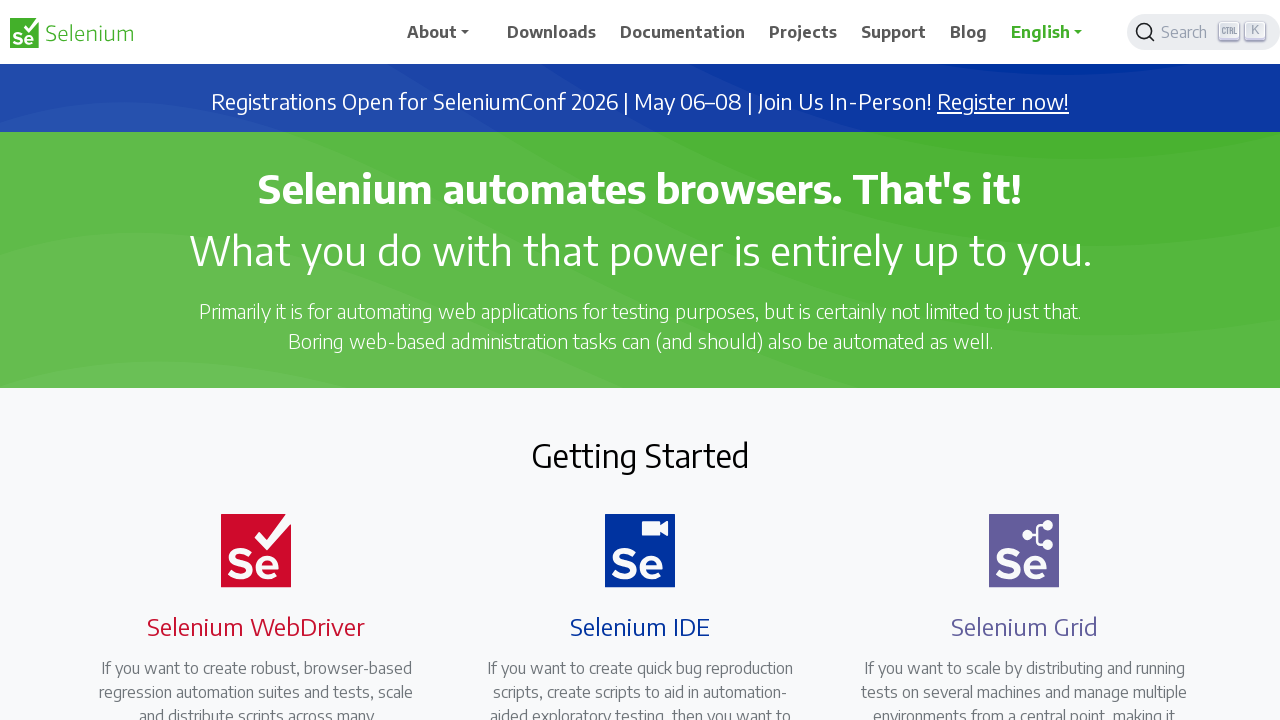

Clicked on Selenium IDE heading (iteration 2/3) at (640, 626) on xpath=//h4[.='Selenium IDE']
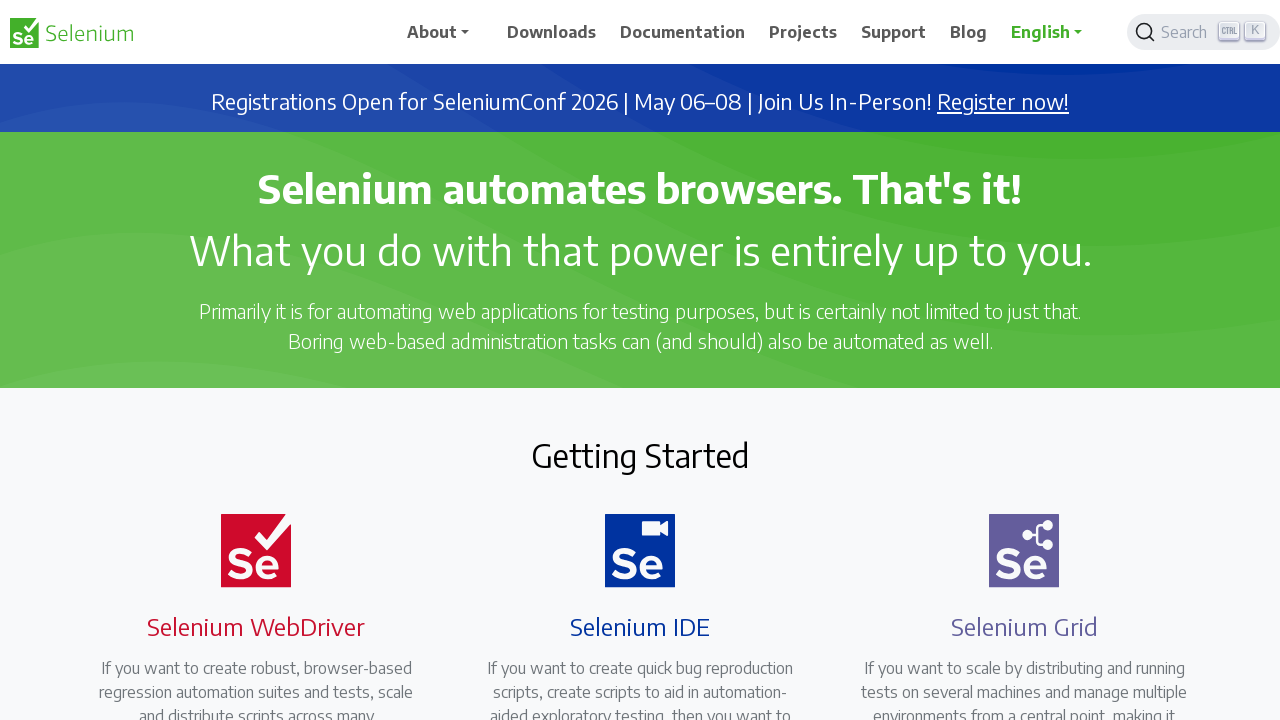

Waited 500ms after clicking Selenium IDE heading
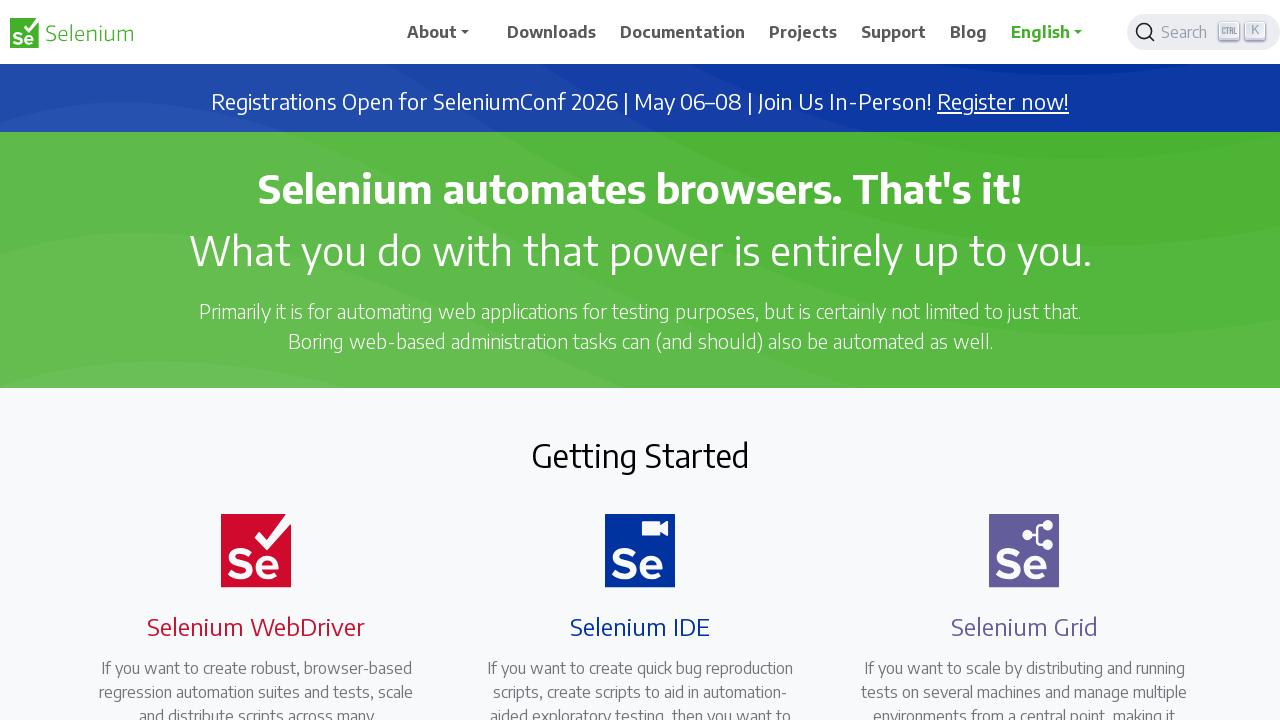

Clicked on Selenium IDE heading (iteration 3/3) at (640, 626) on xpath=//h4[.='Selenium IDE']
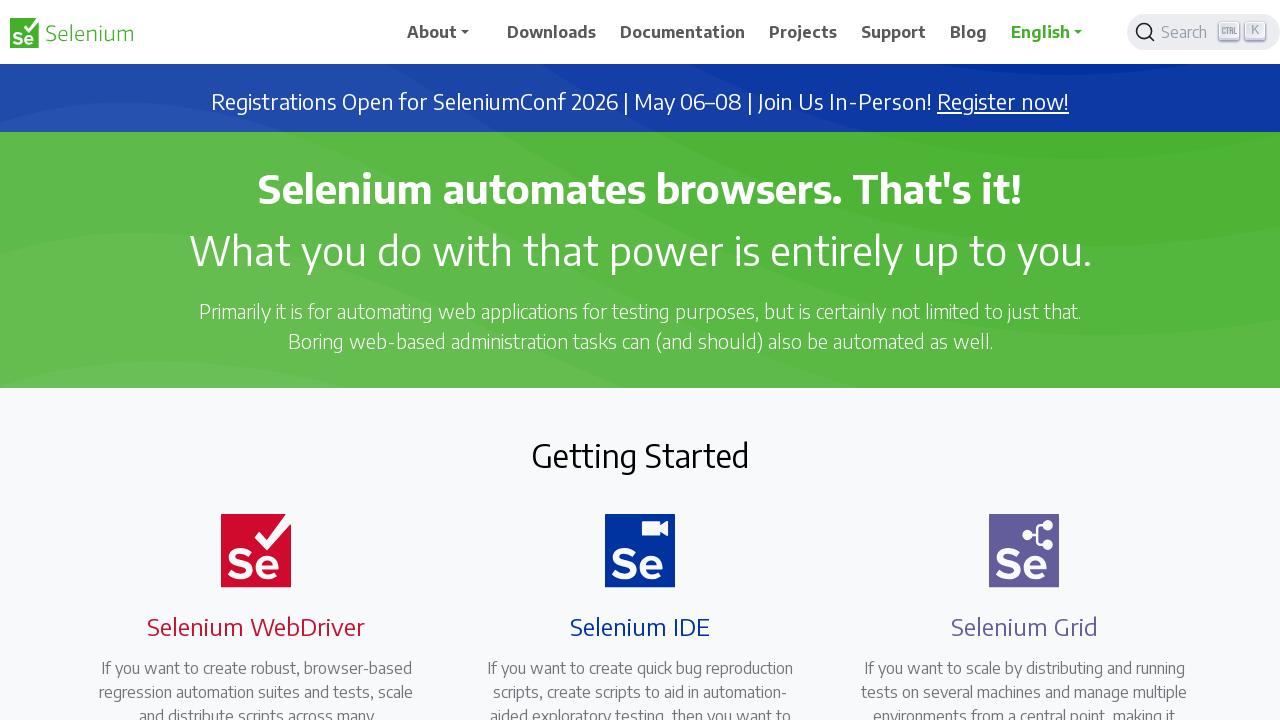

Waited 500ms after clicking Selenium IDE heading
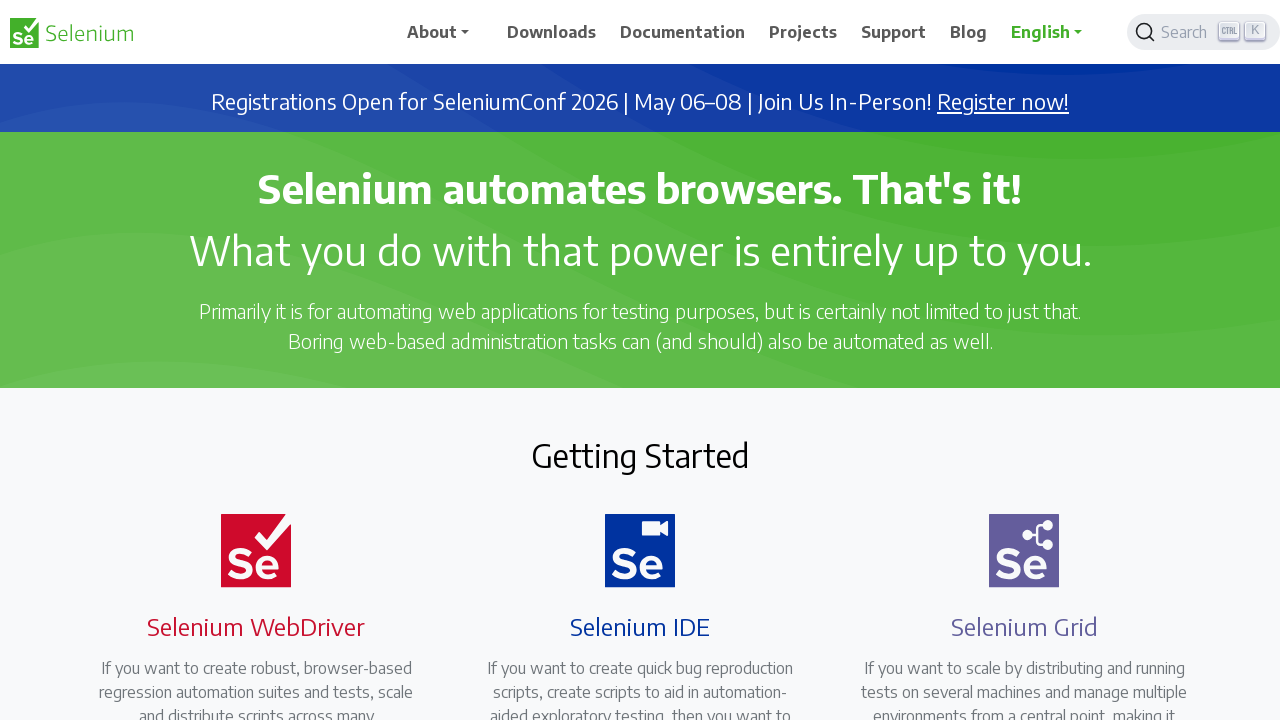

Clicked on the search button to open search dialog at (1187, 32) on span.DocSearch-Button-Placeholder
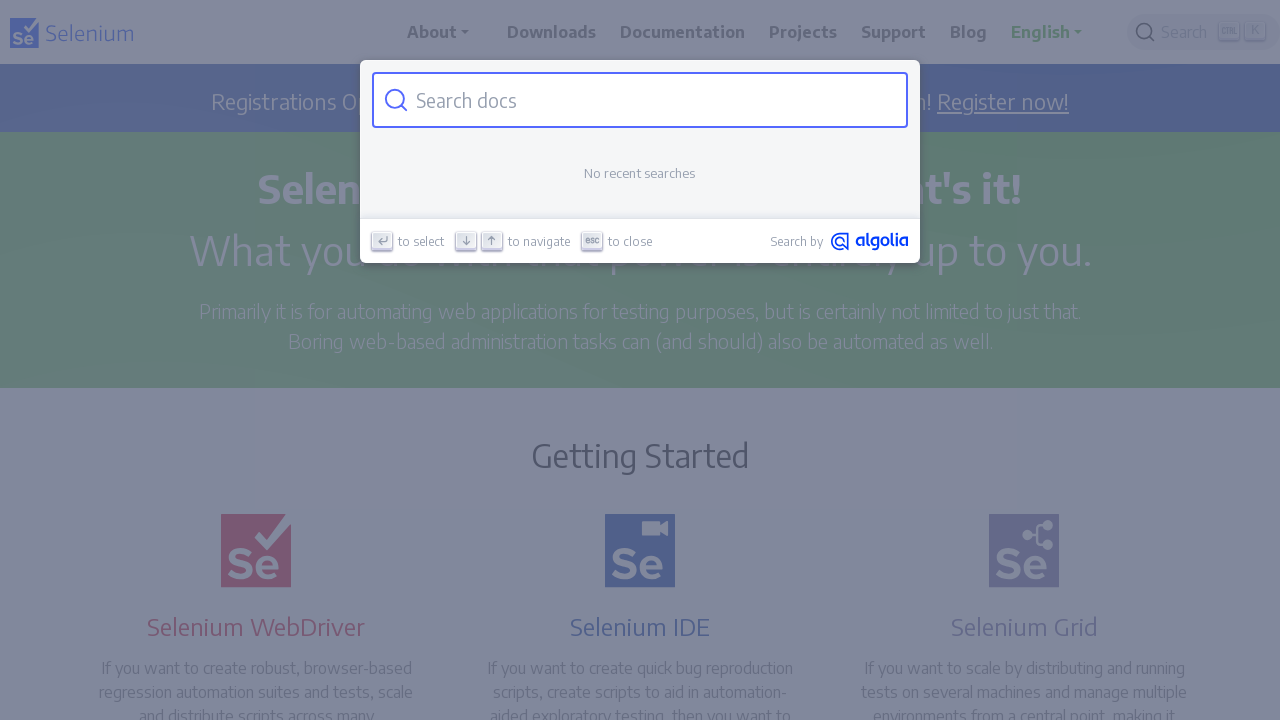

Search dialog appeared with search input field
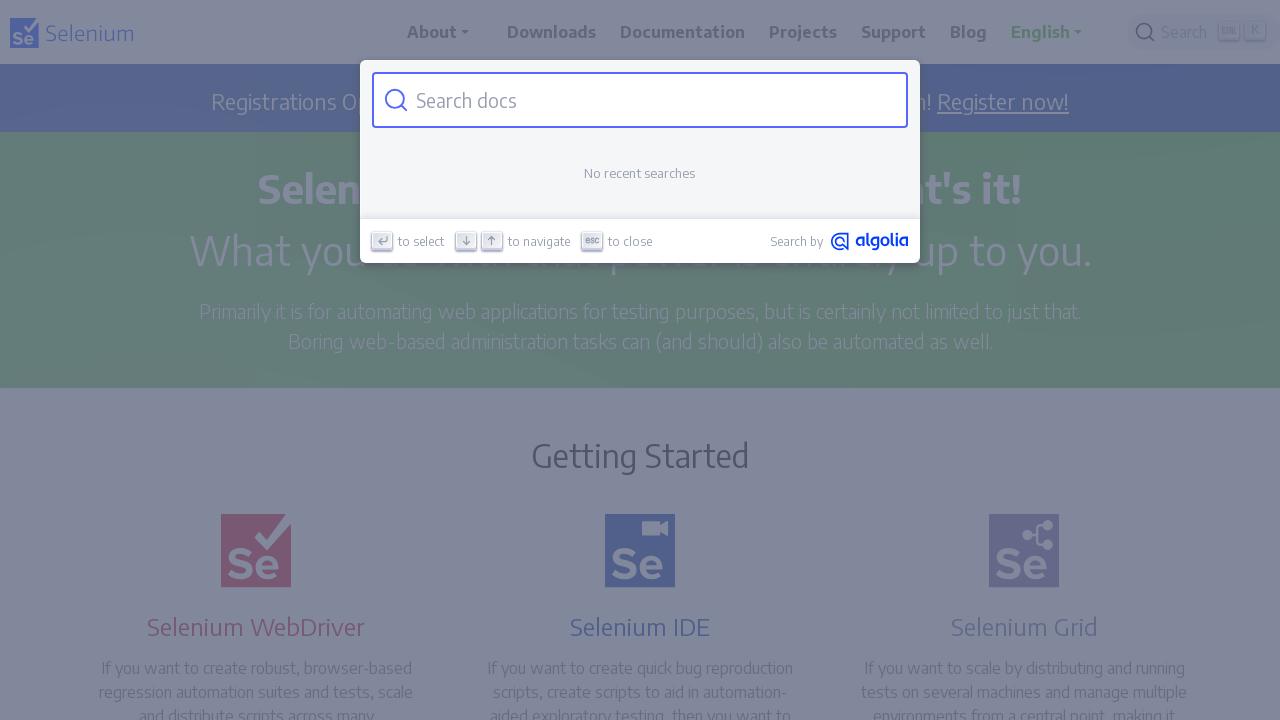

Clicked on the search input field at (652, 100) on input[placeholder='Search docs']
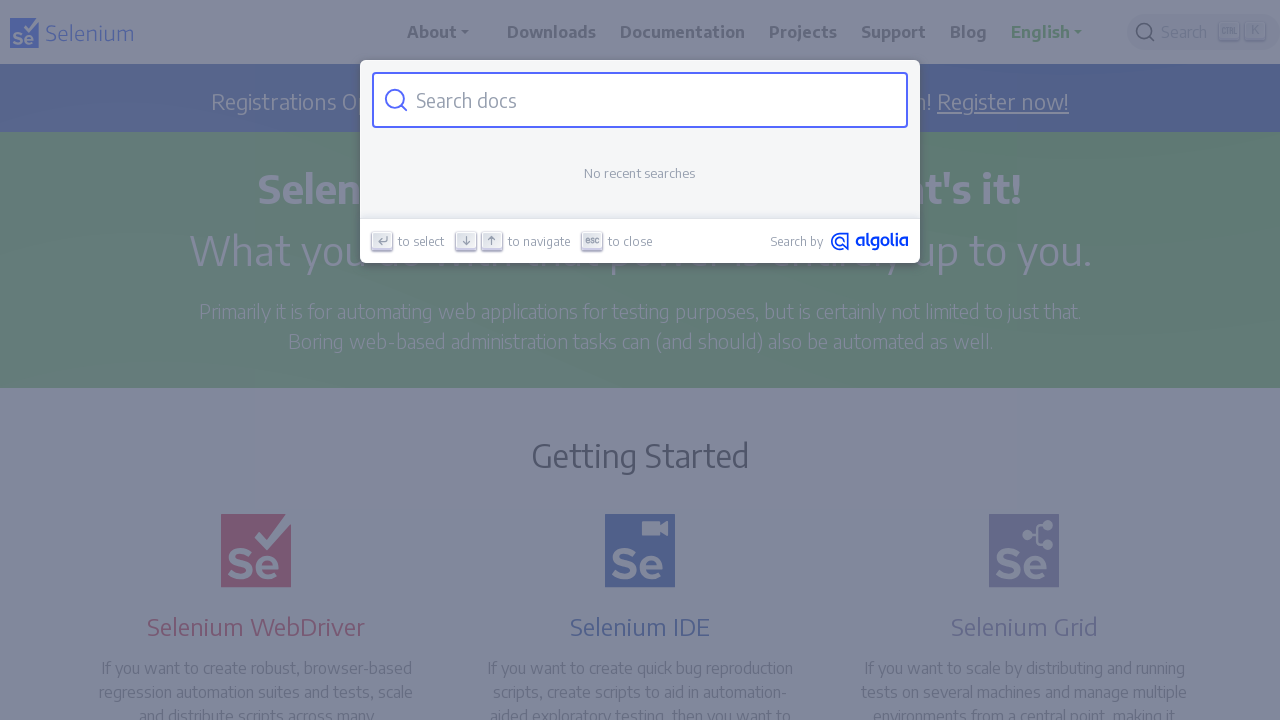

Pressed Enter key in search input field
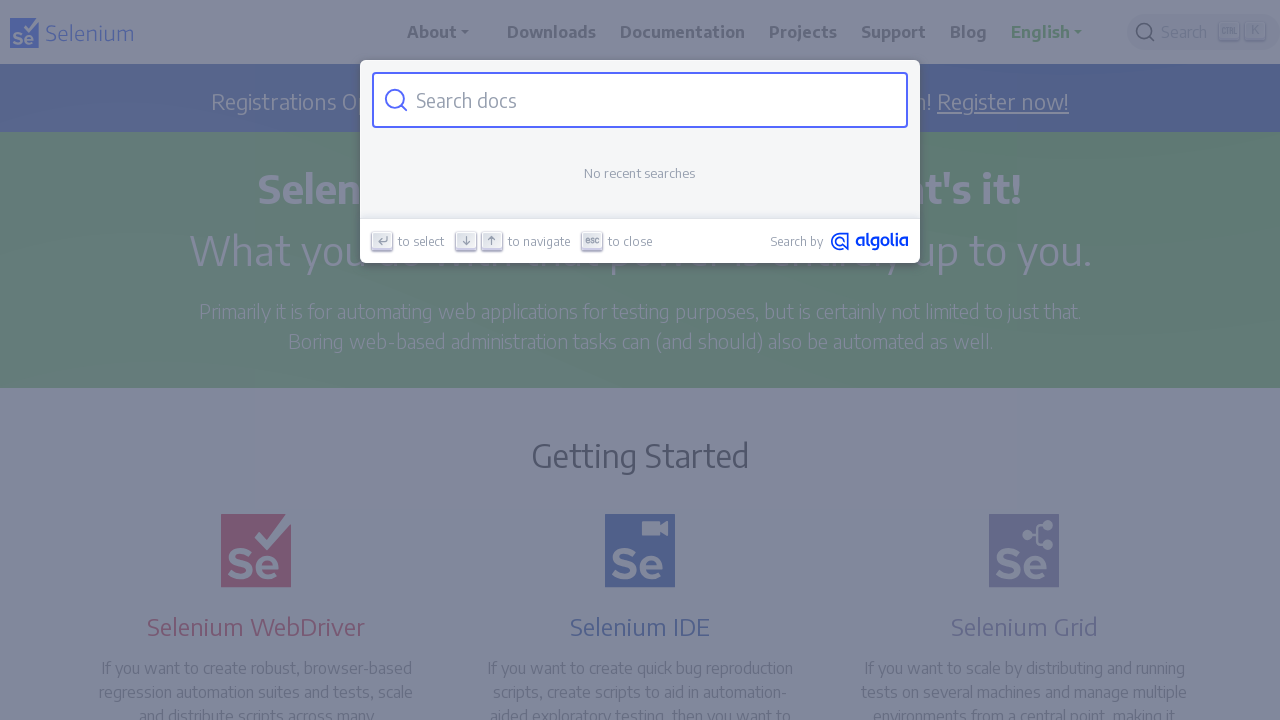

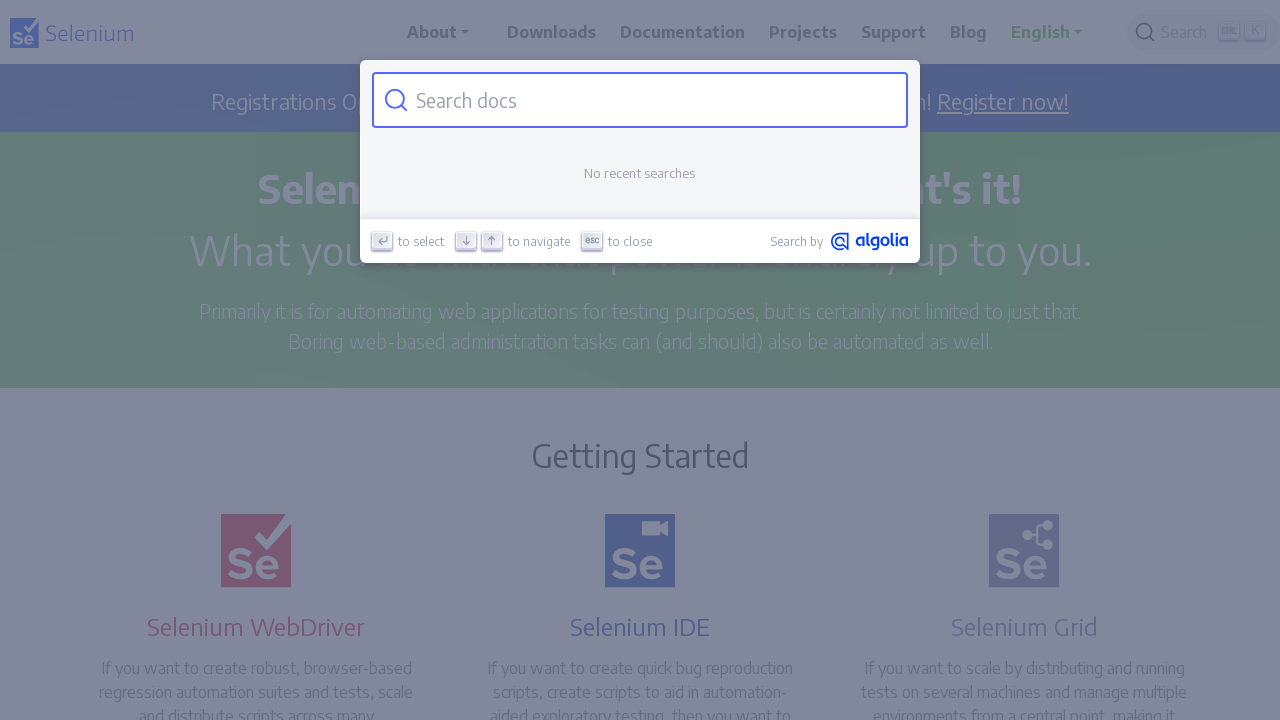